Tests triggering a prompt dialog, entering text "Pizza!", and verifying the answer displays the input

Starting URL: https://kitchen.applitools.com/ingredients/alert

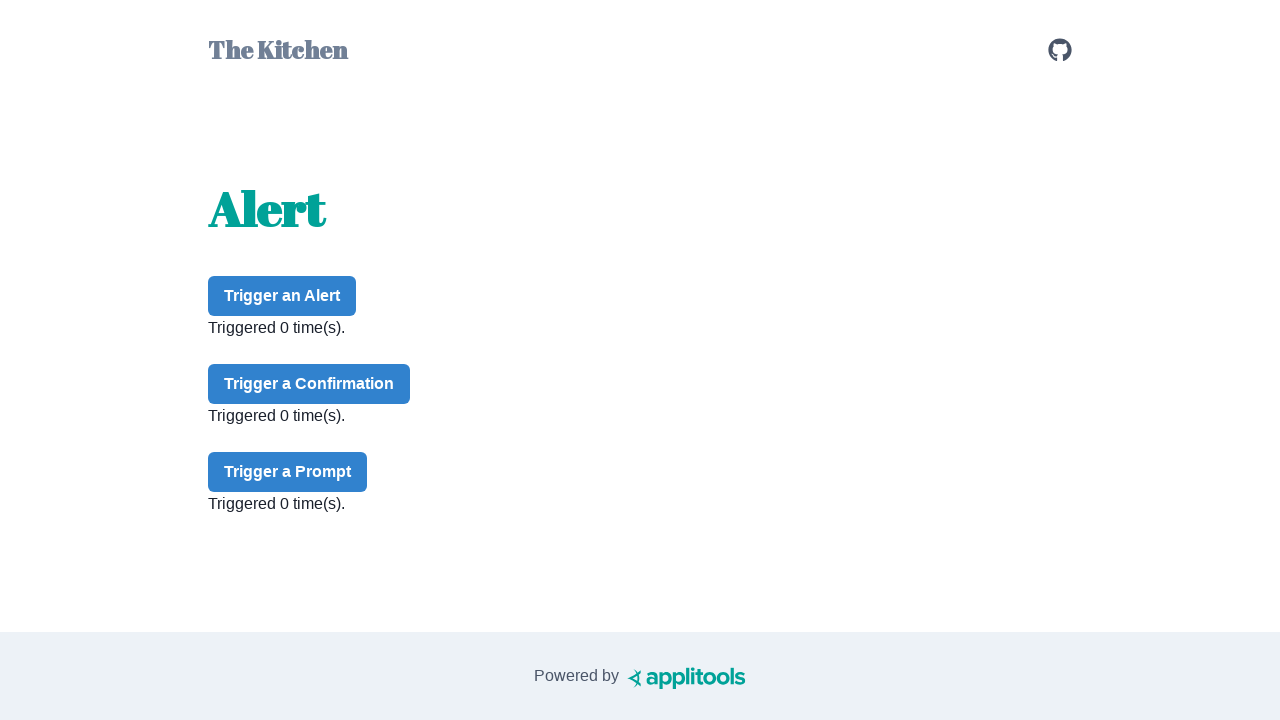

Set up dialog handler to accept prompt with 'Pizza!' text
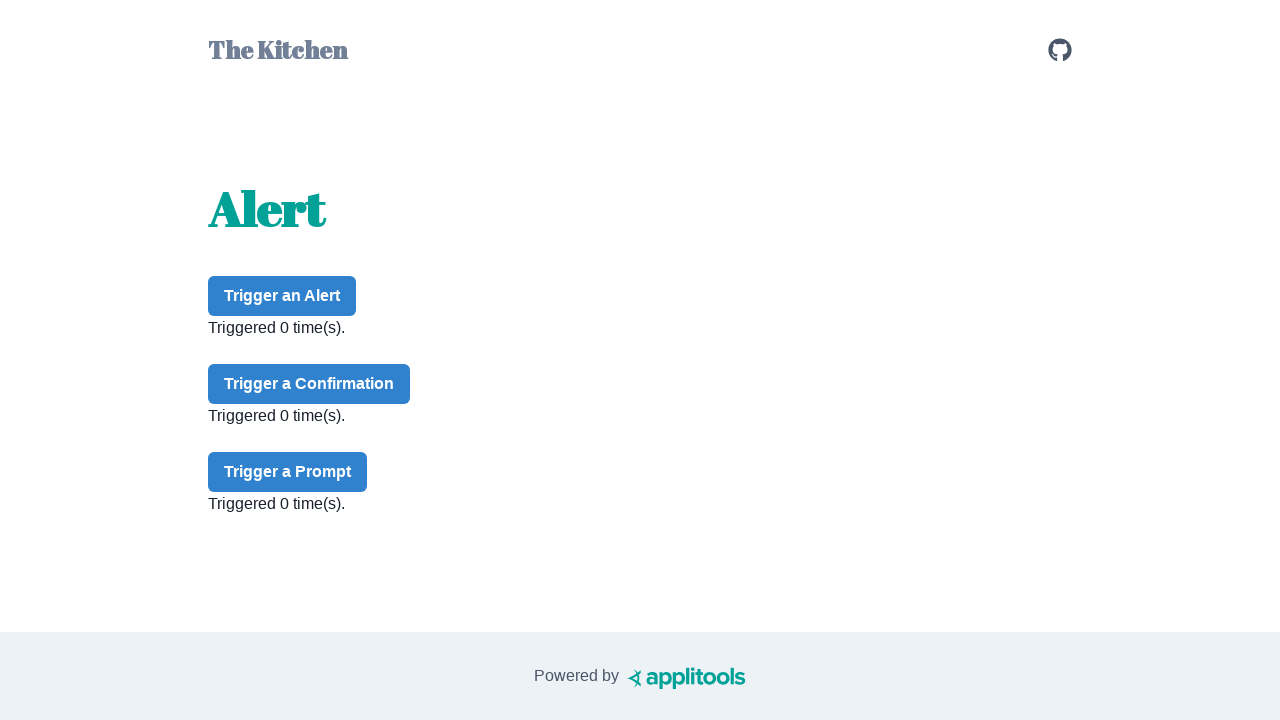

Clicked prompt button to trigger dialog at (288, 472) on #prompt-button
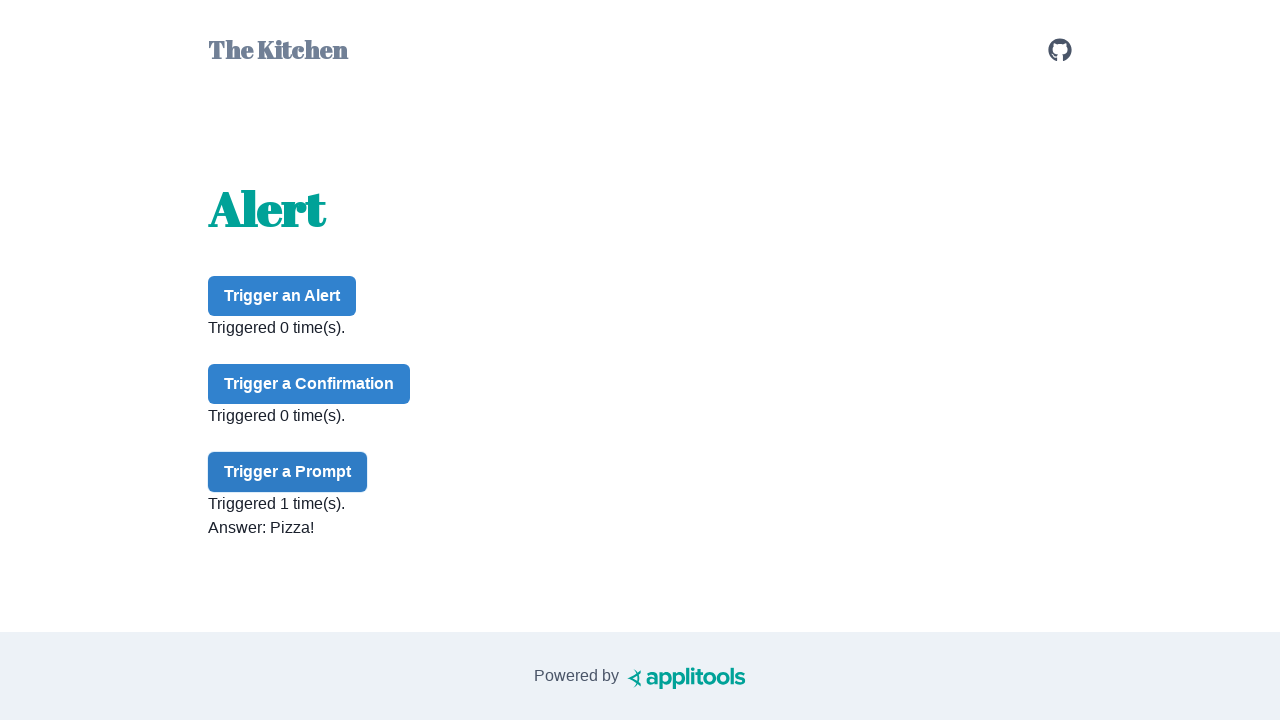

Prompt answer element displayed with user input 'Pizza!'
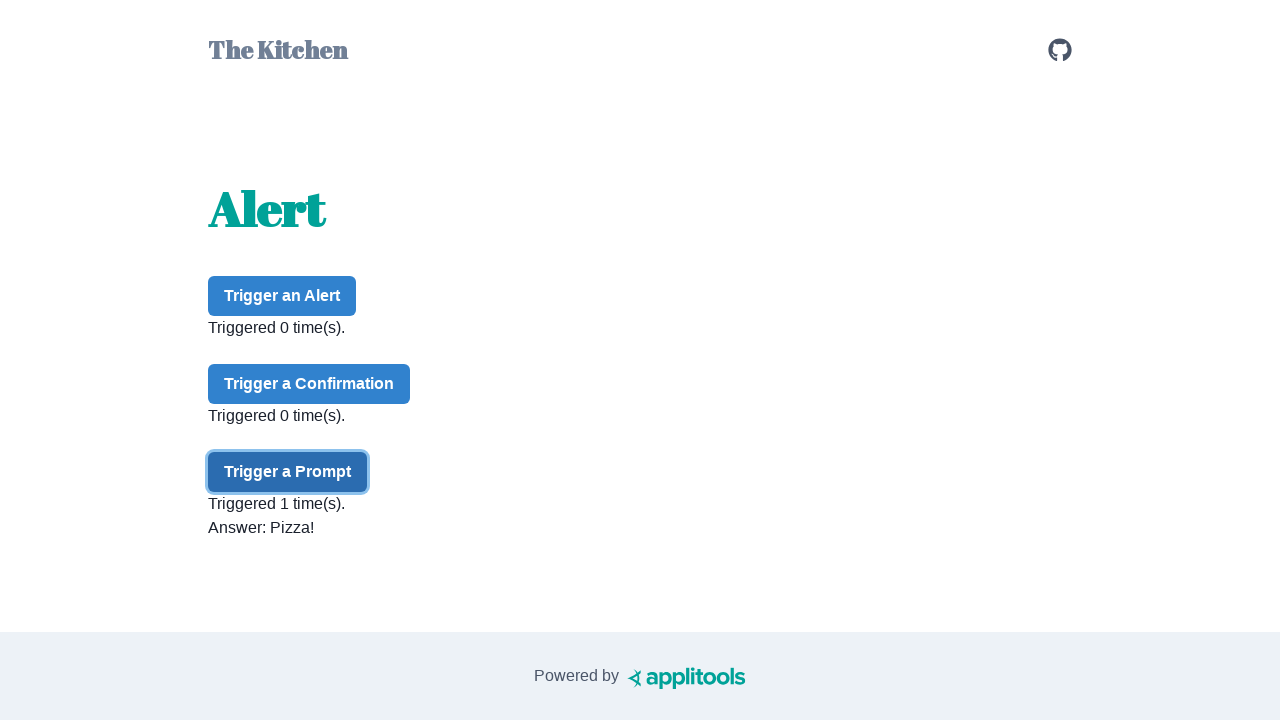

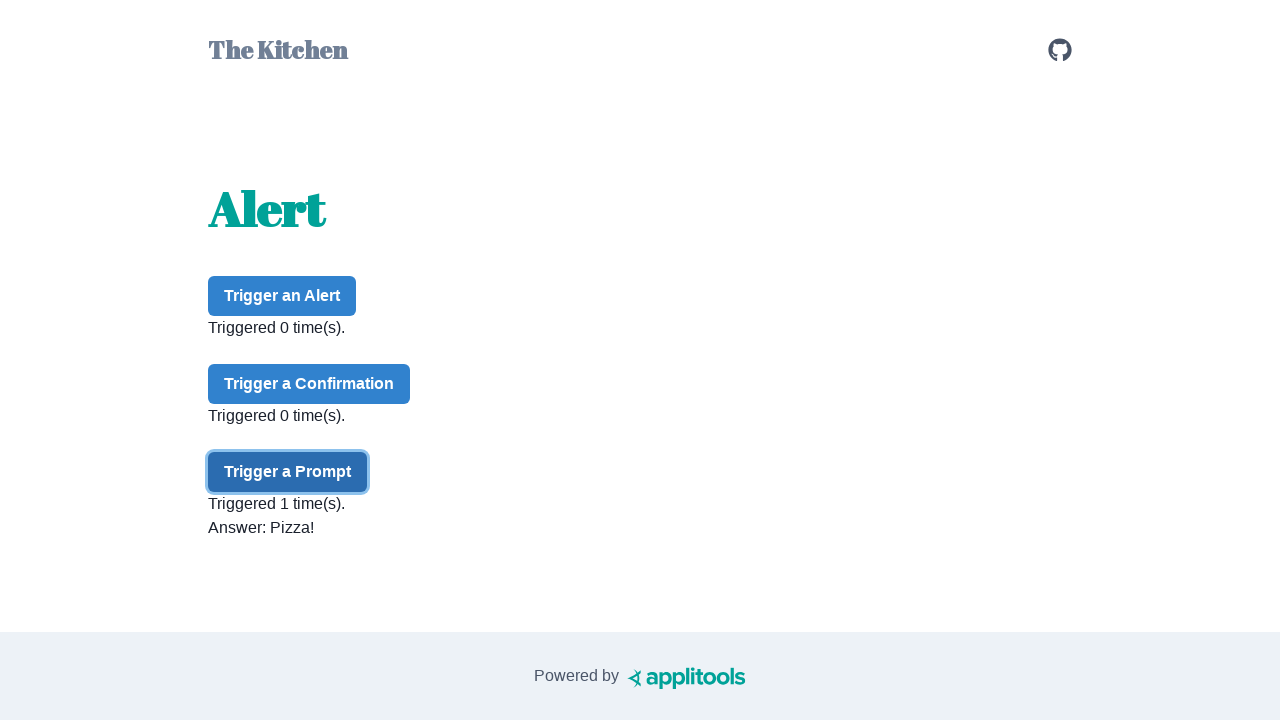